Tests data table sorting in ascending order by clicking the 4th column header (without semantic attributes) and verifying the dues column is sorted in ascending order

Starting URL: http://the-internet.herokuapp.com/tables

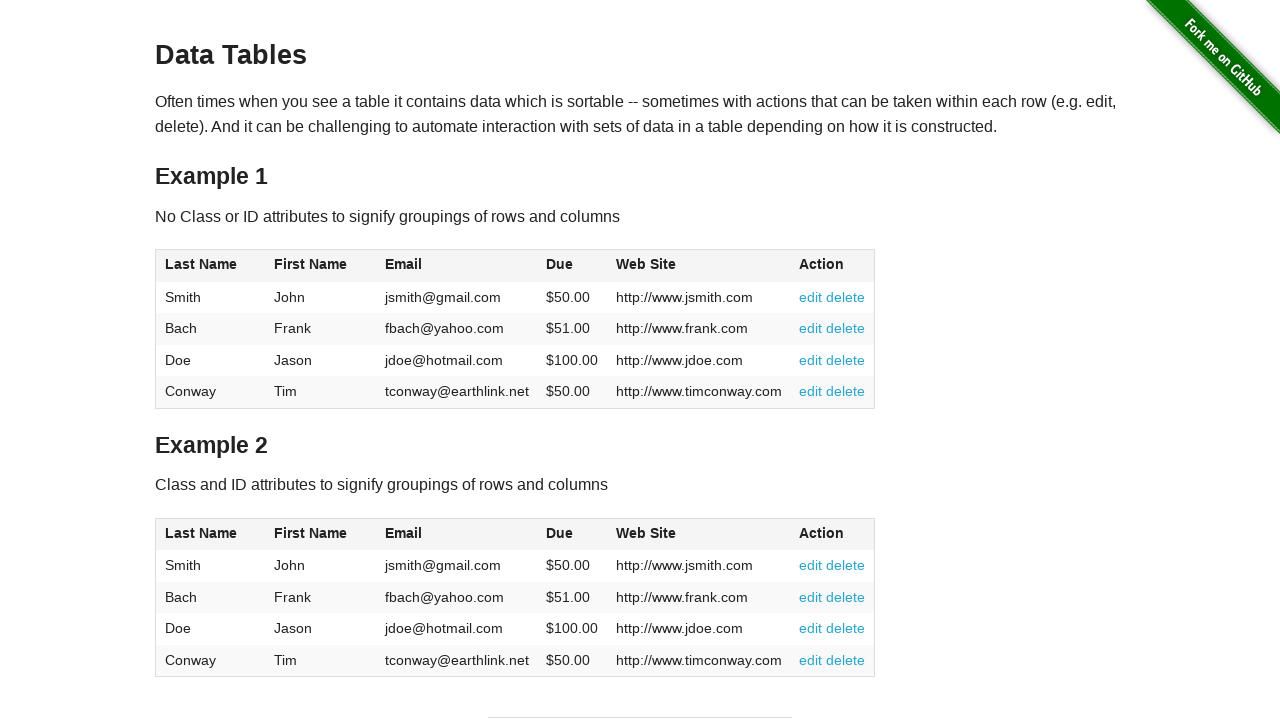

Clicked 4th column header (Dues) to sort in ascending order at (572, 266) on #table1 thead tr th:nth-of-type(4)
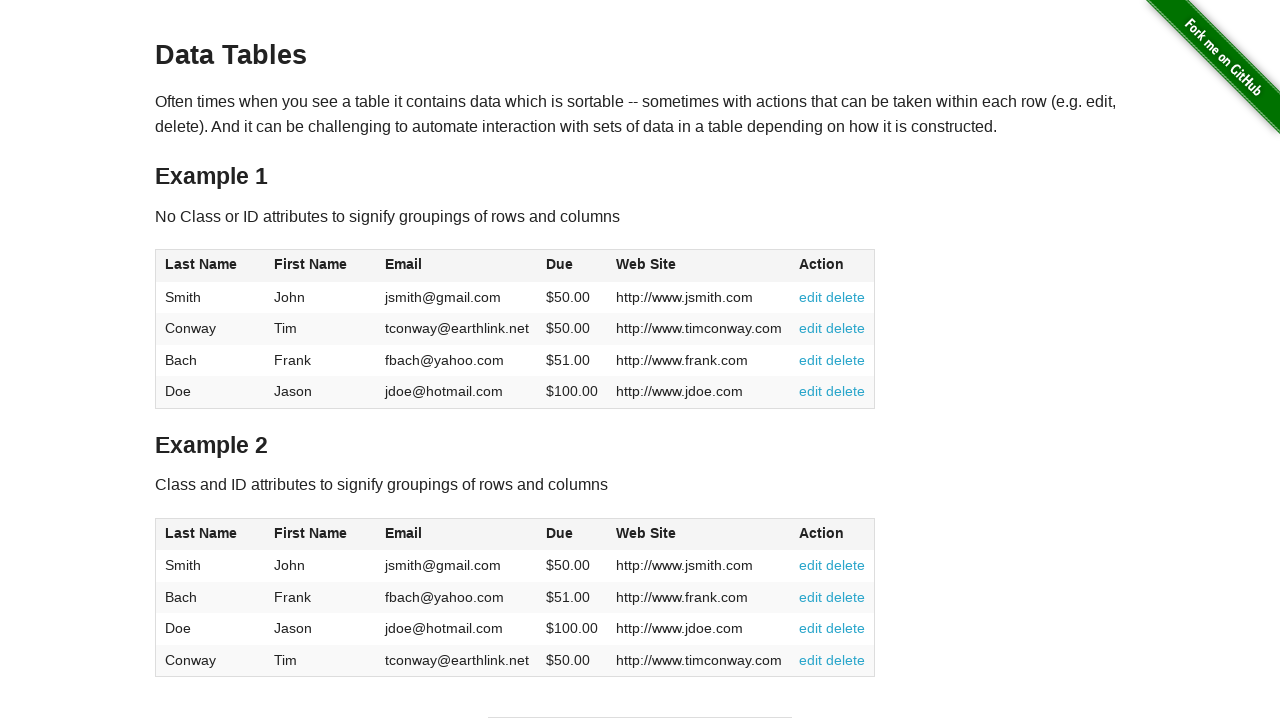

Table sorted and dues column verified in ascending order
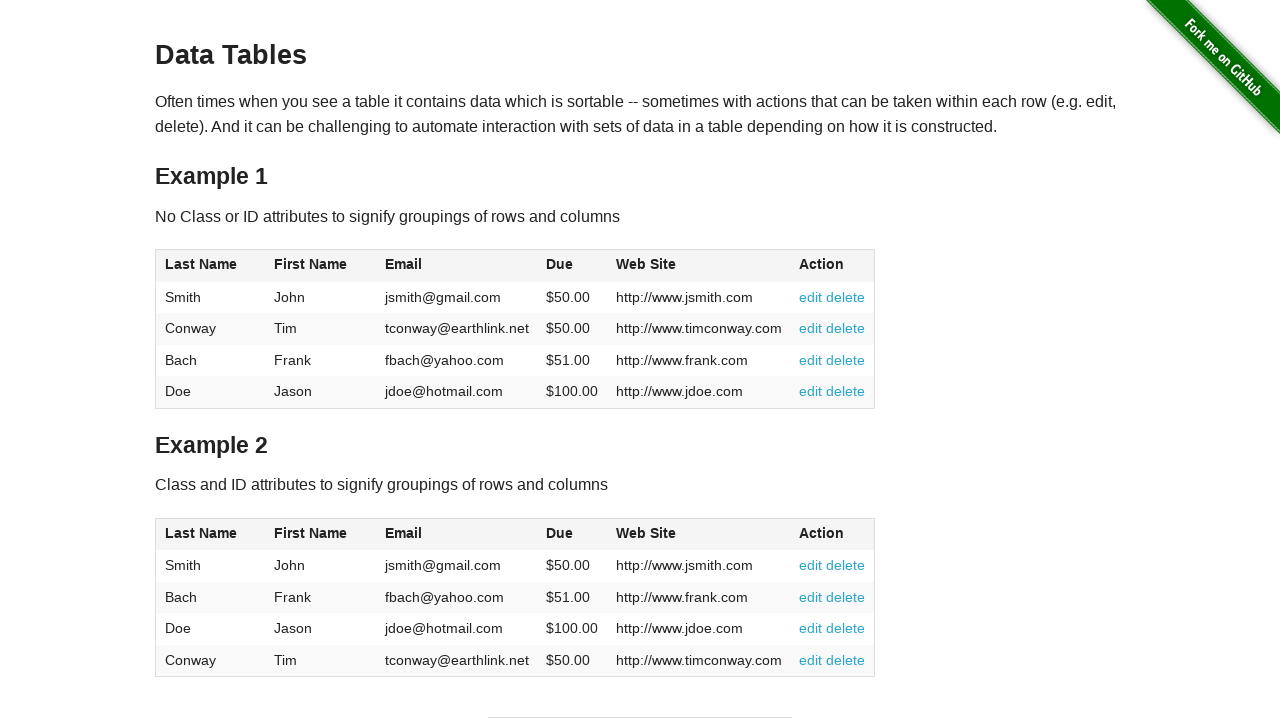

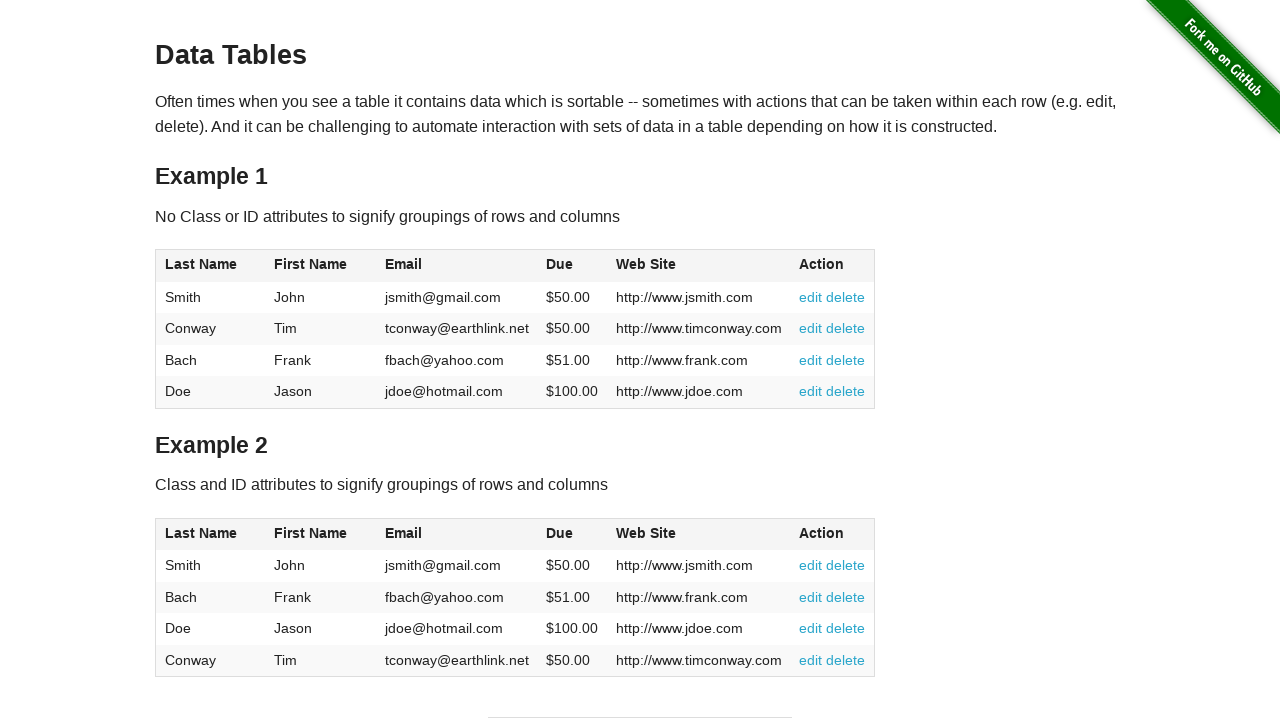